Tests double-click functionality on a button and verifies the alert message that appears

Starting URL: http://only-testing-blog.blogspot.com/2014/09/selectable.html

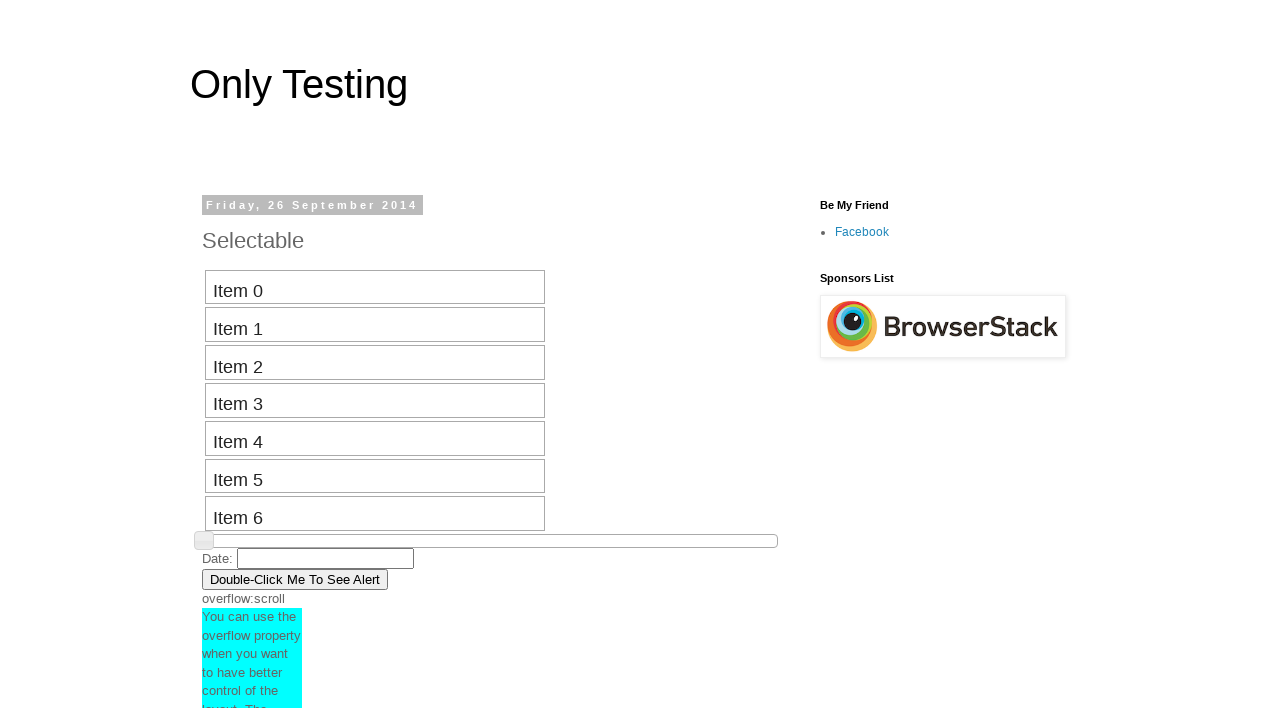

Double-clicked the 'Double-Click Me To See Alert' button at (295, 579) on button:has-text('Double-Click Me To See Alert')
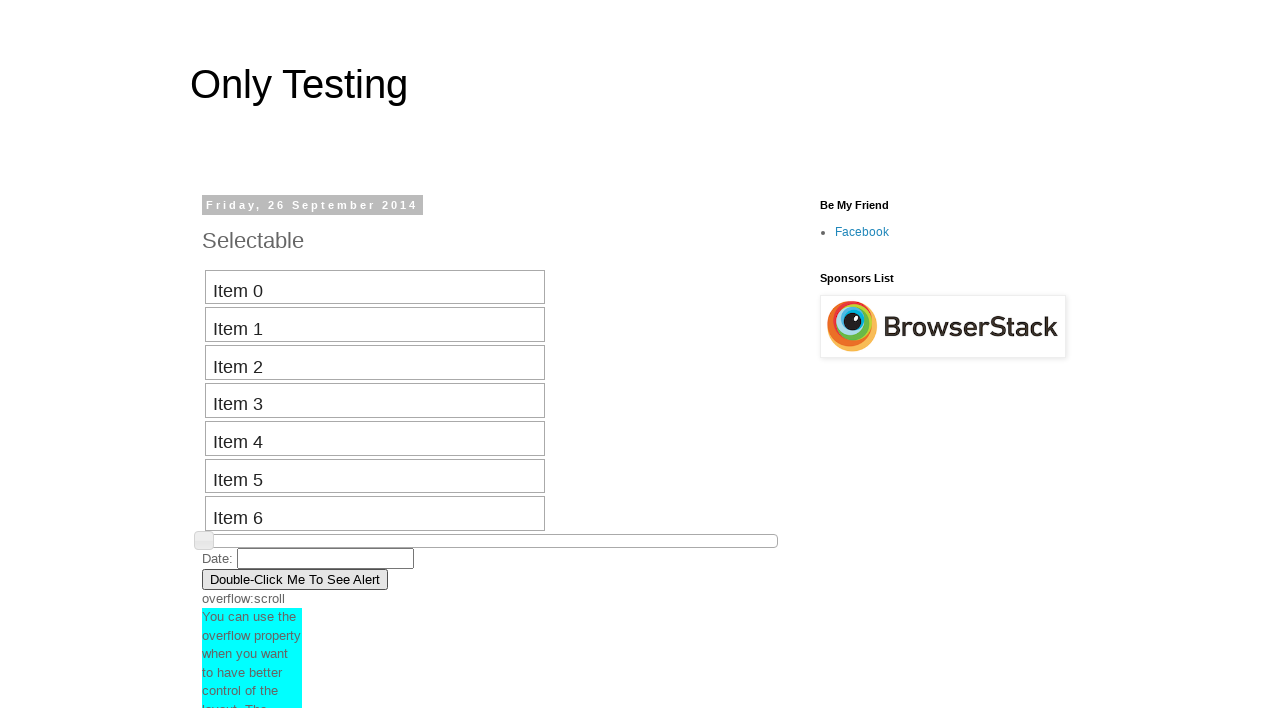

Set up dialog handler to accept alert
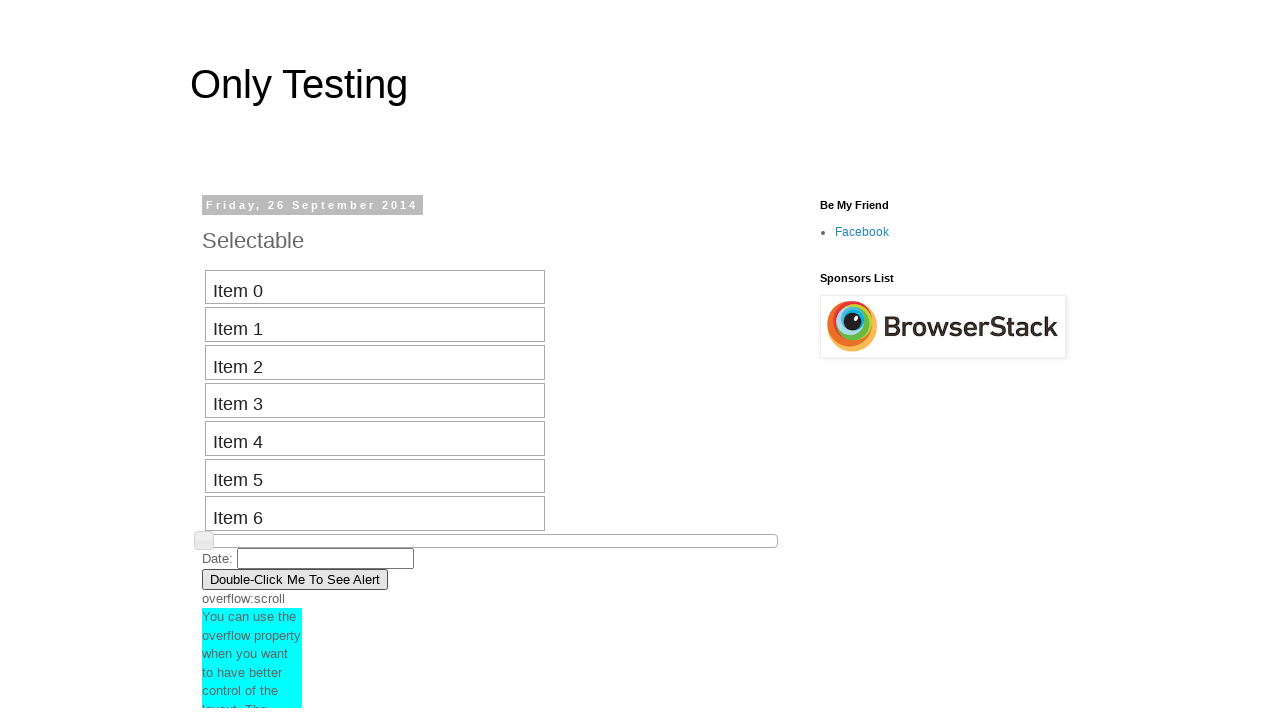

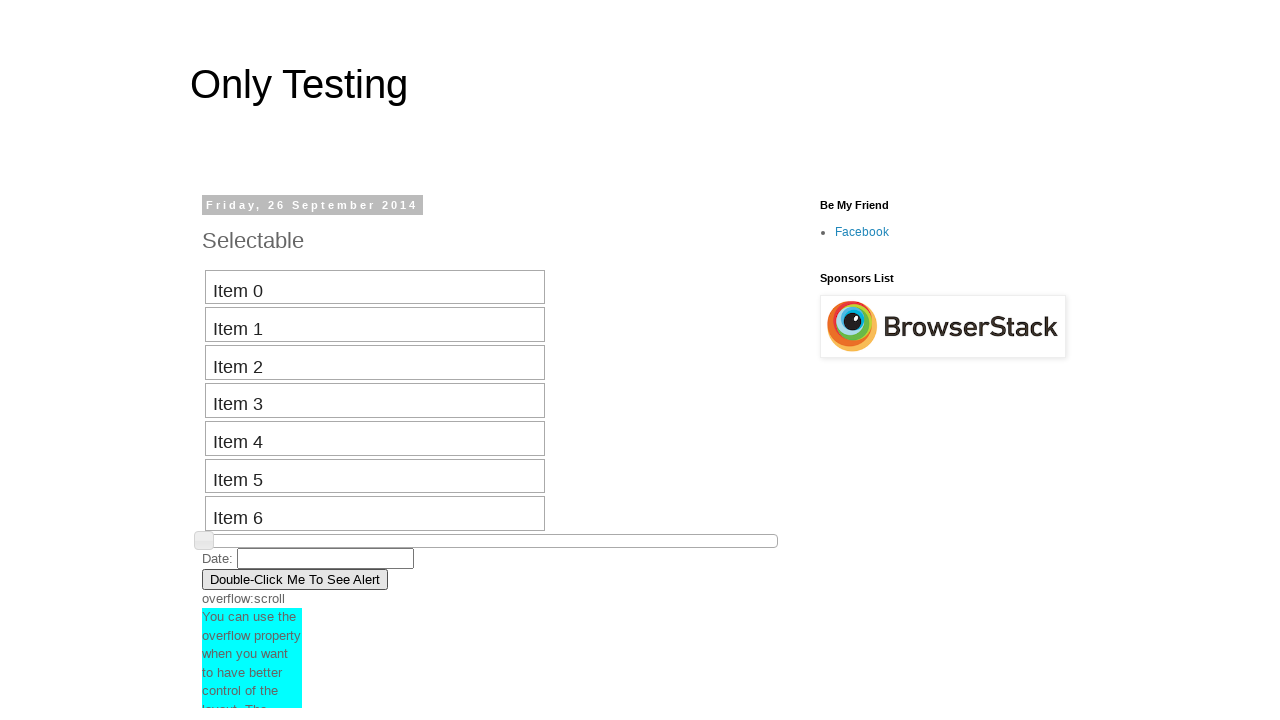